Verifies a specific radio/podcast detail page loads correctly by checking the page marker element

Starting URL: https://www.gcores.com/radios/169168

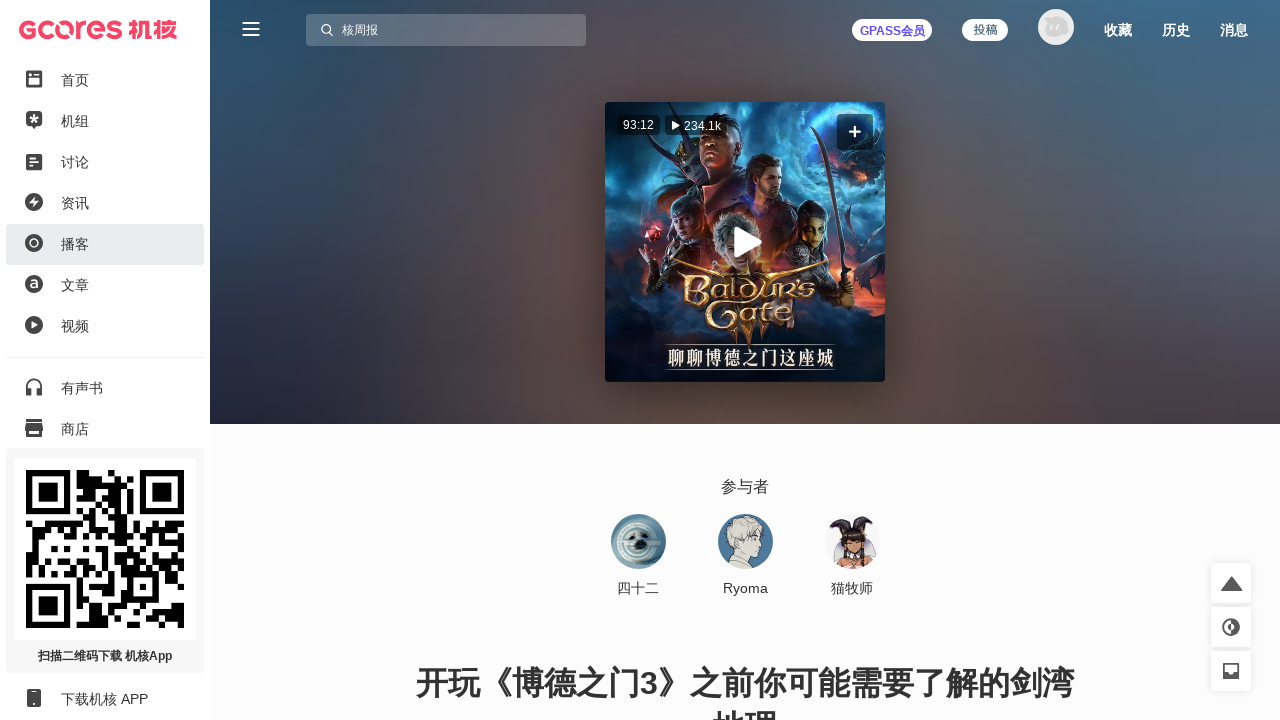

Waited for app inner container to load
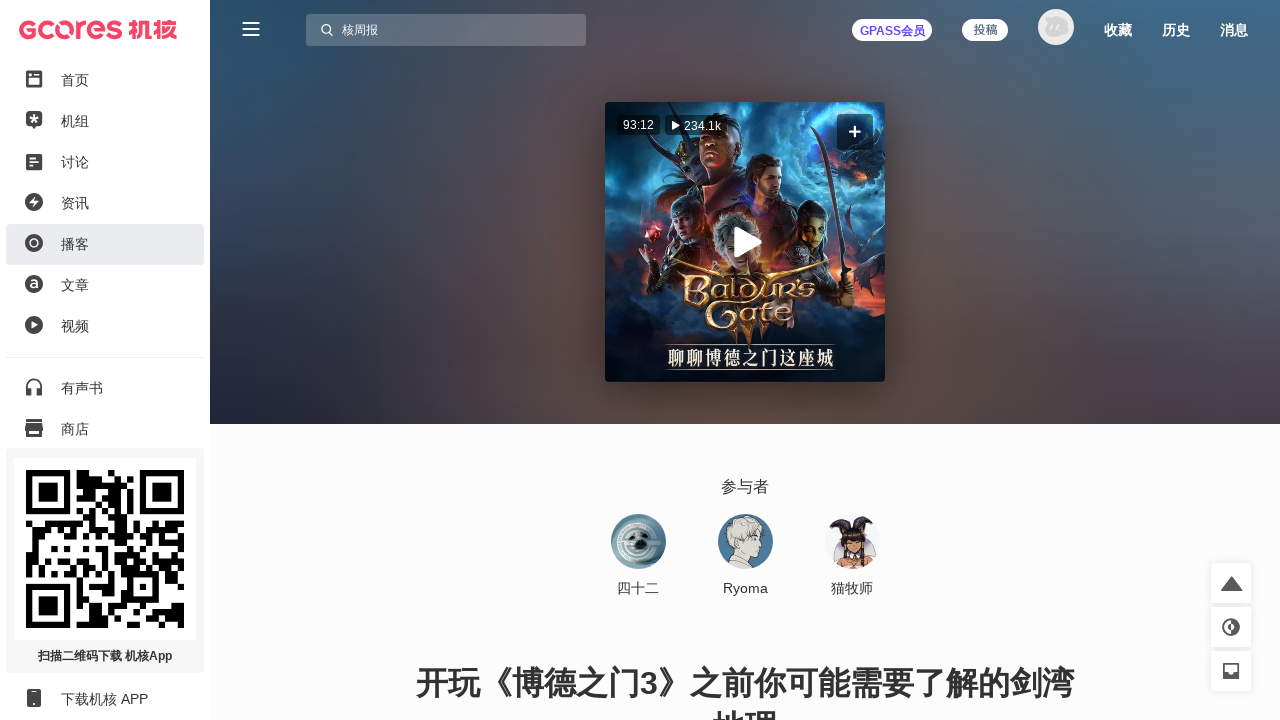

Located app inner element
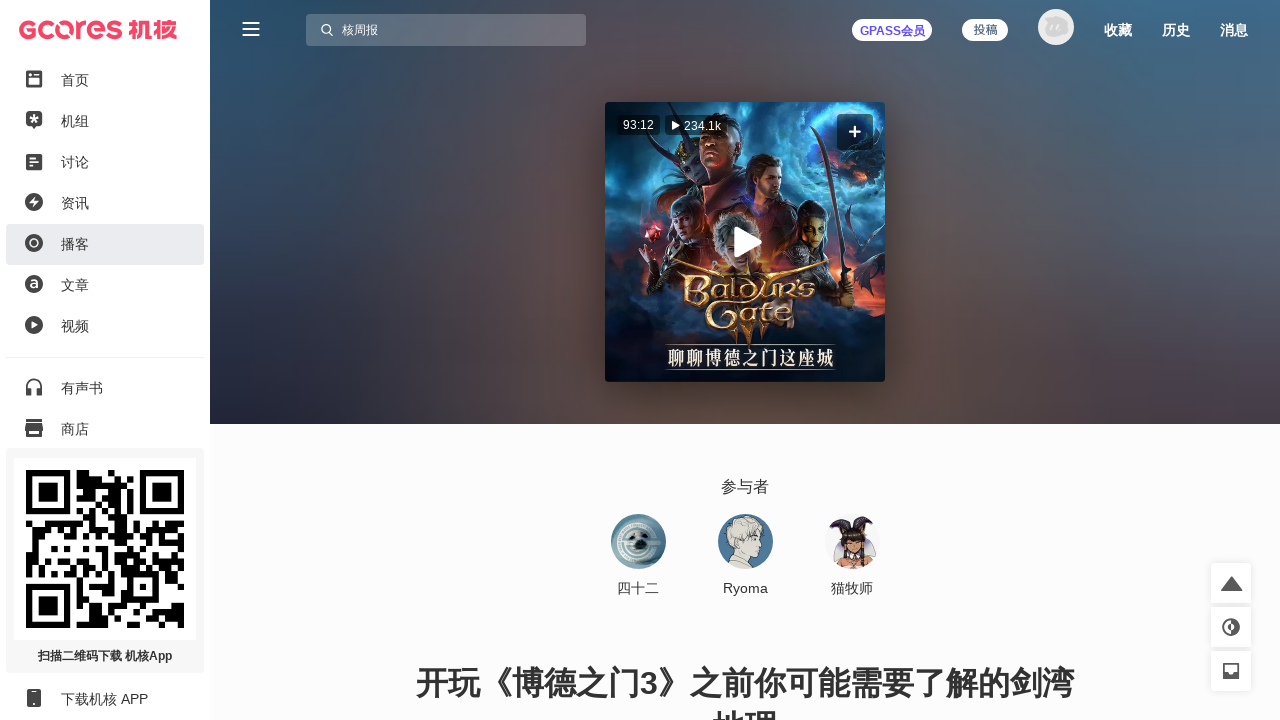

Verified data-page-name attribute equals 'radio'
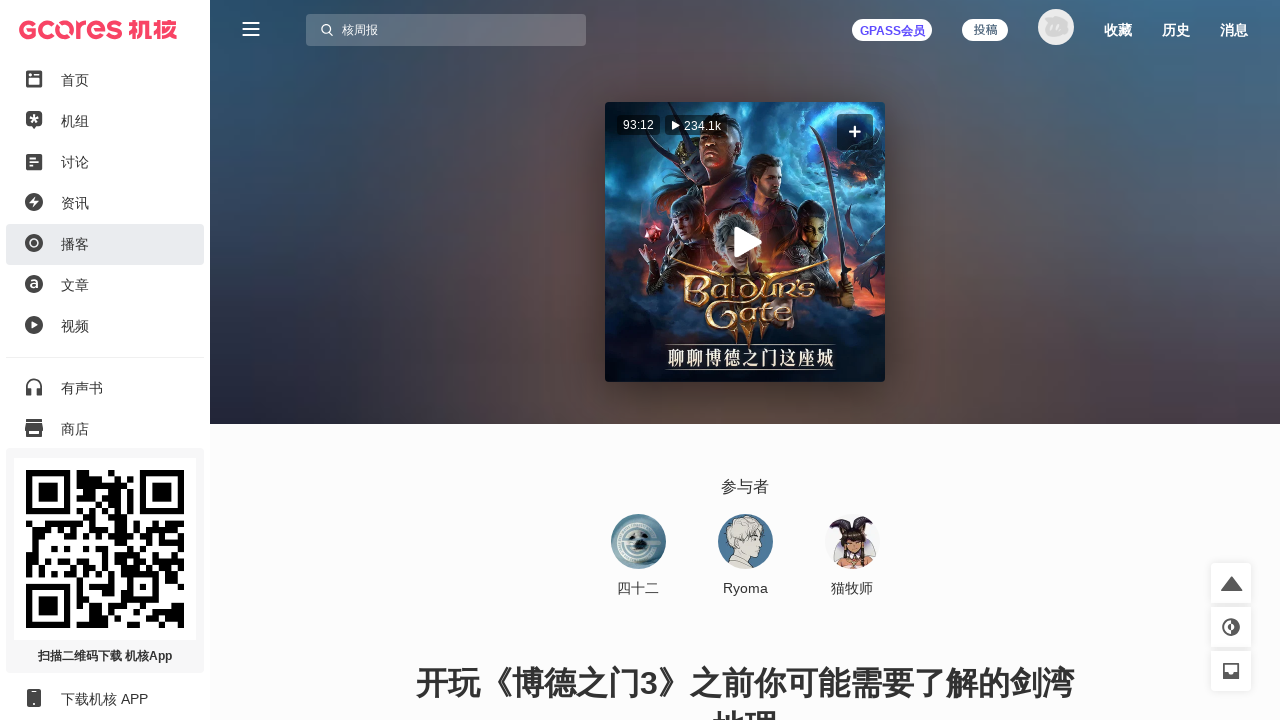

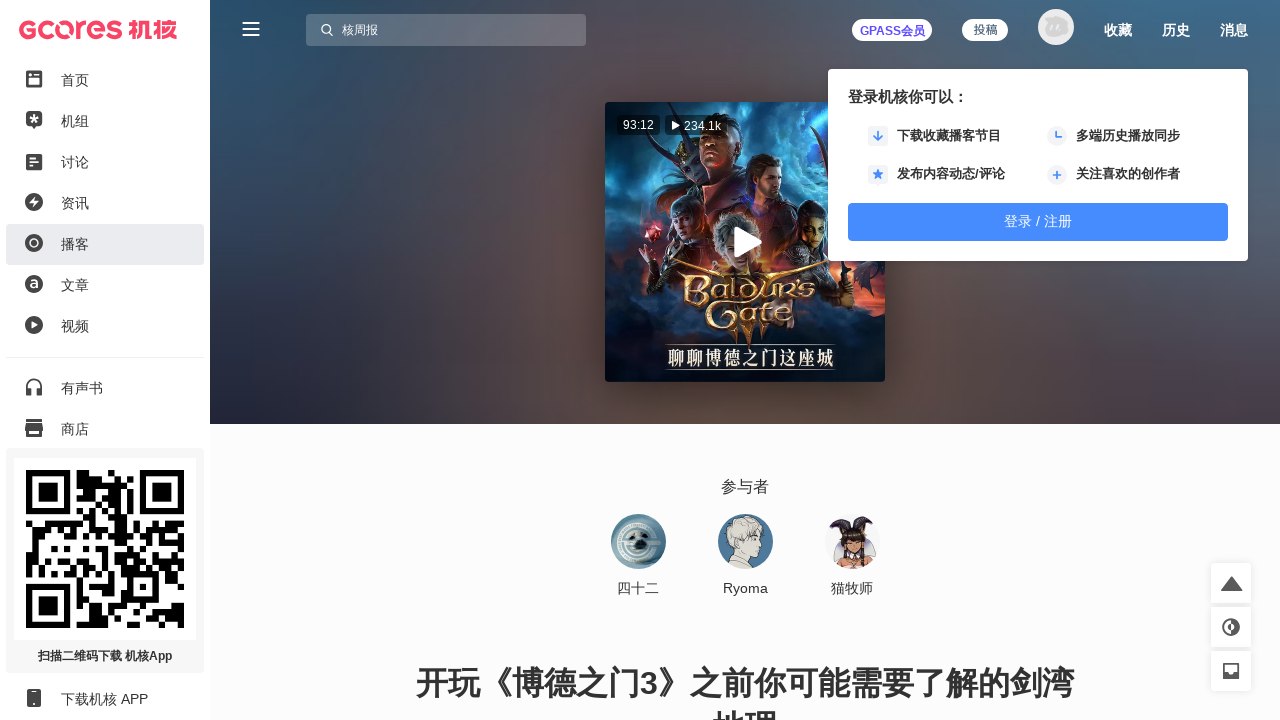